Tests jQuery Growl notifications by injecting jQuery, jQuery Growl library and CSS into a page, then displaying various notification messages (default, error, notice, warning) in the top-right corner.

Starting URL: http://the-internet.herokuapp.com/

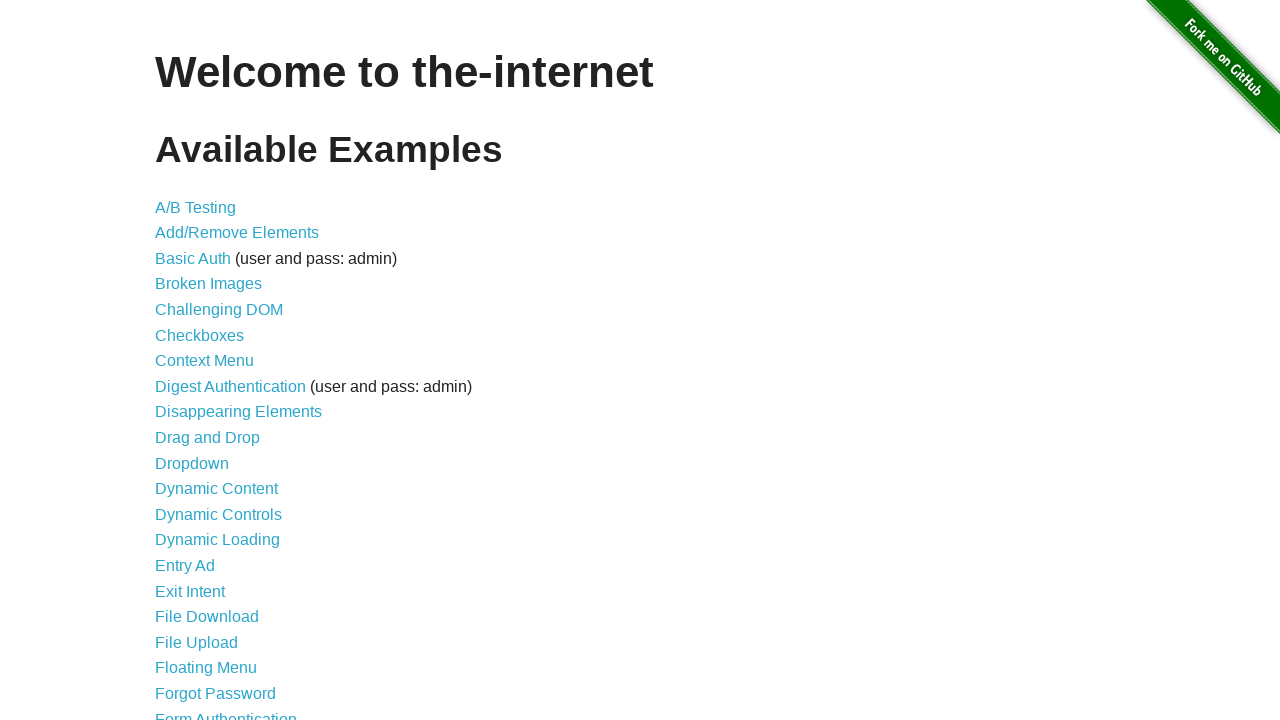

Injected jQuery library into page
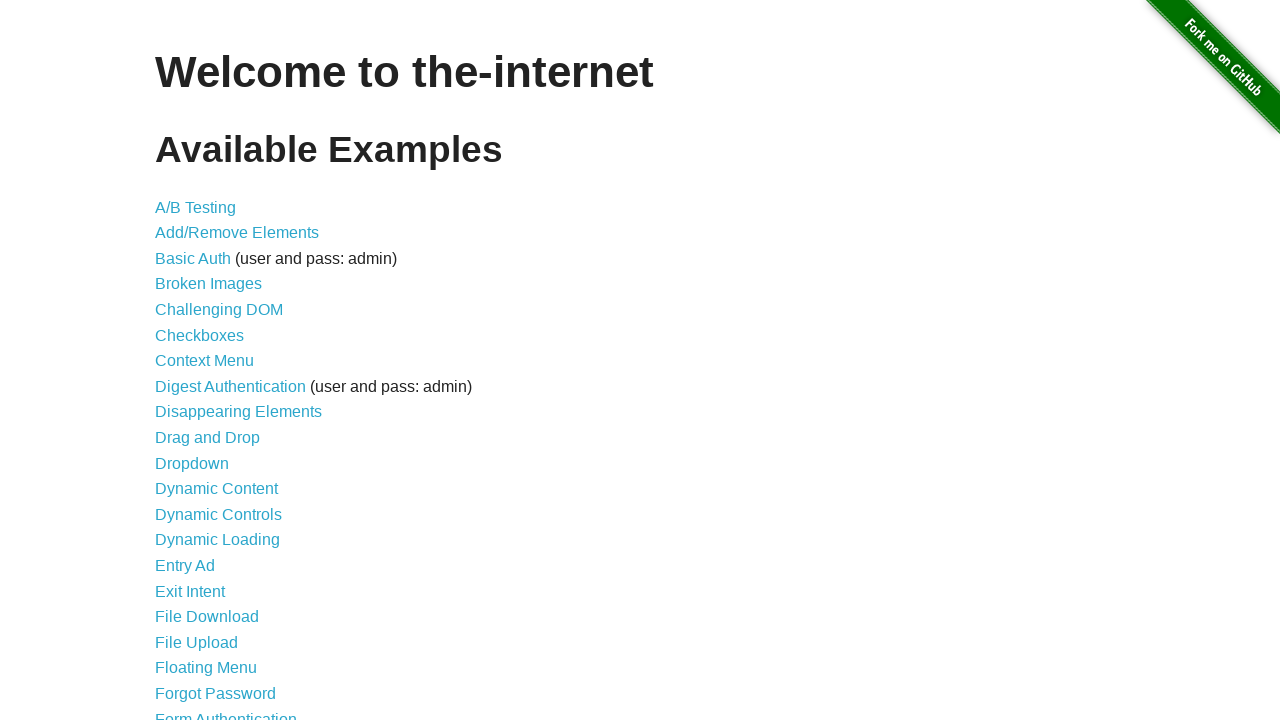

jQuery loaded successfully
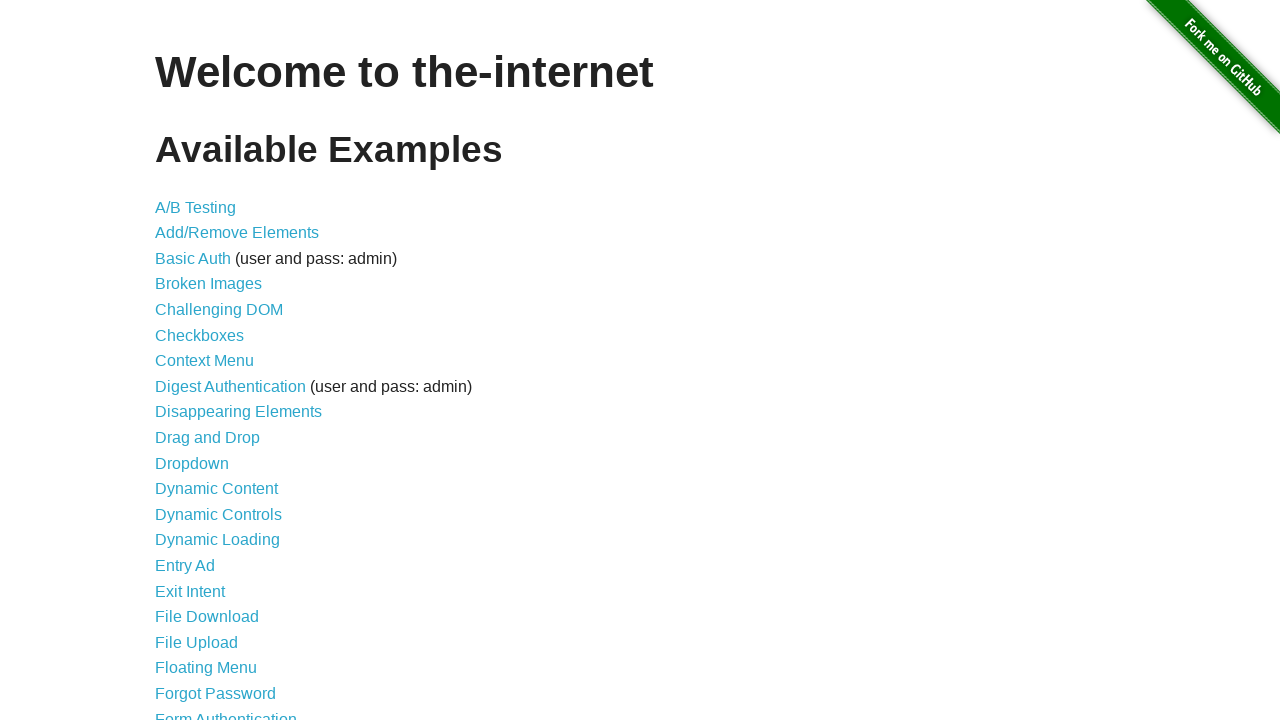

Injected jQuery Growl library into page
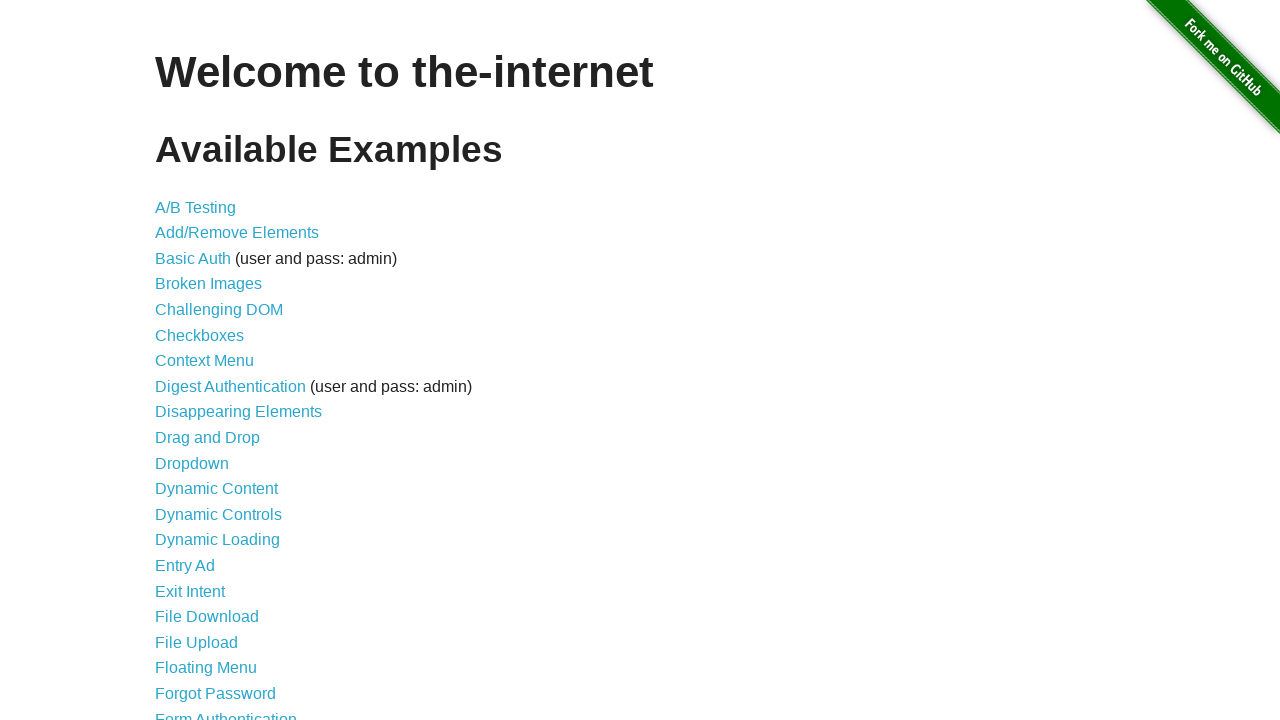

Injected jQuery Growl CSS stylesheet into page
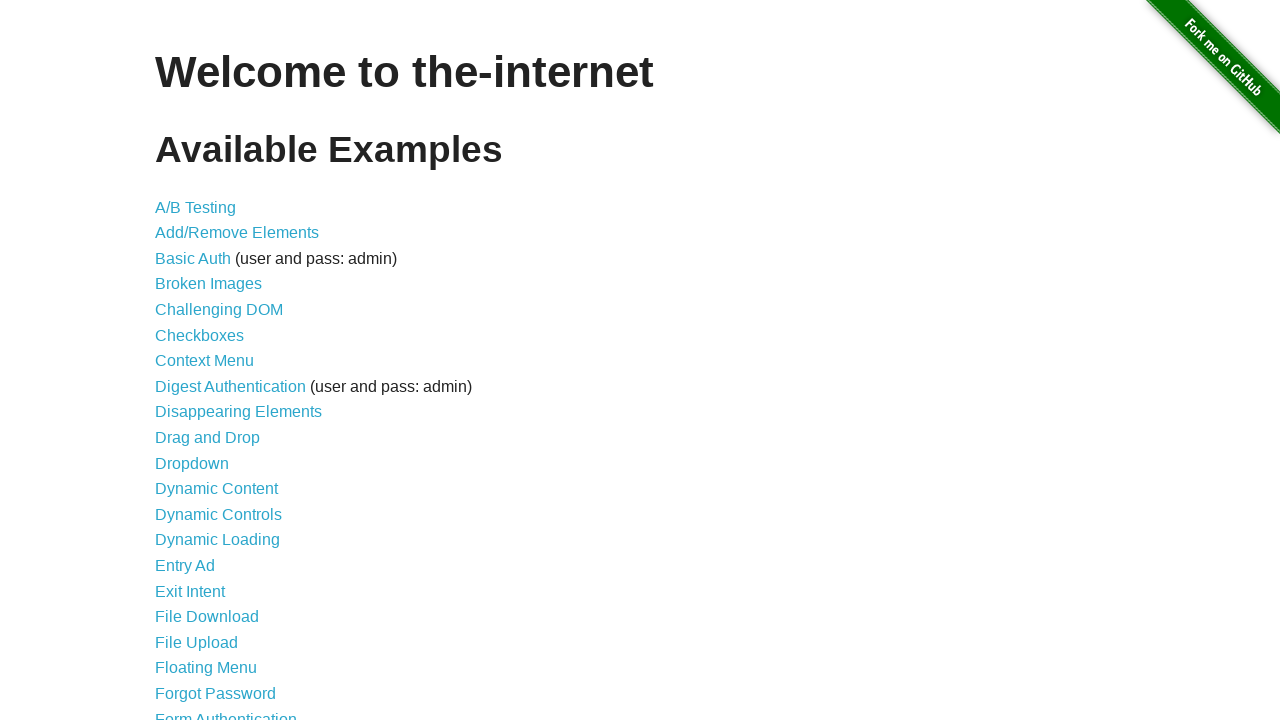

jQuery Growl library loaded and ready
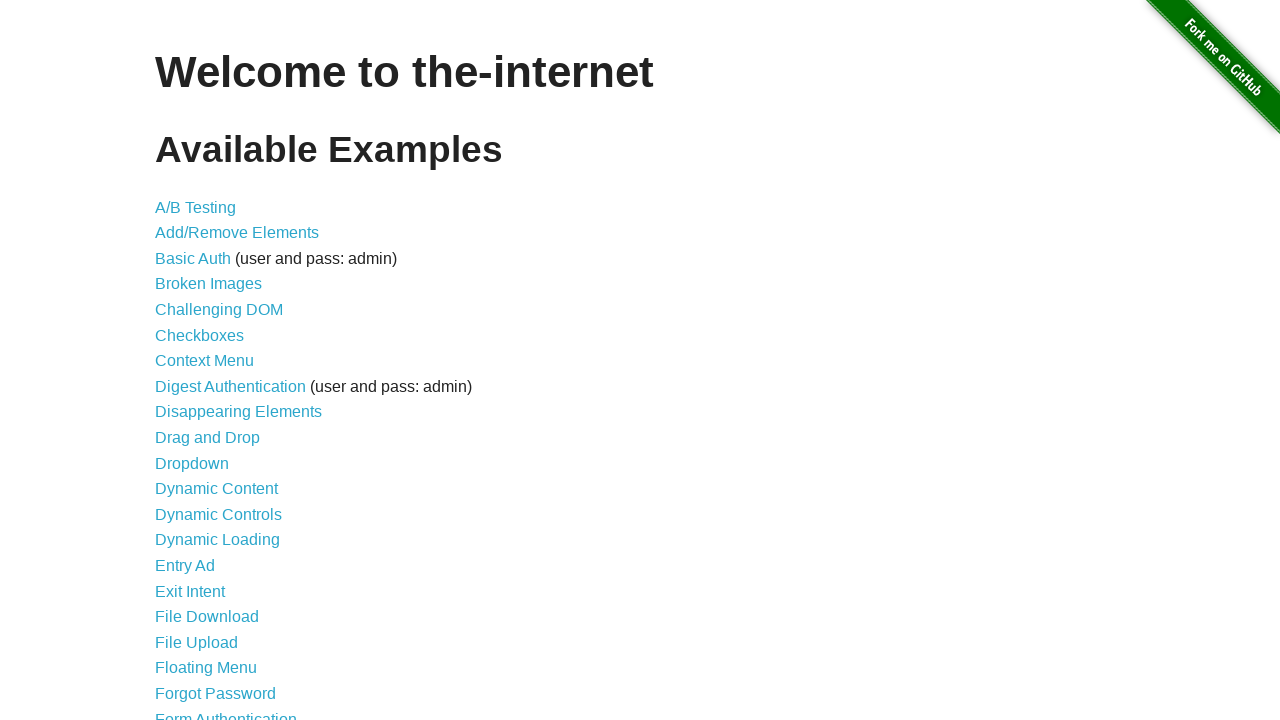

Displayed default growl notification with title 'GET' and message '/'
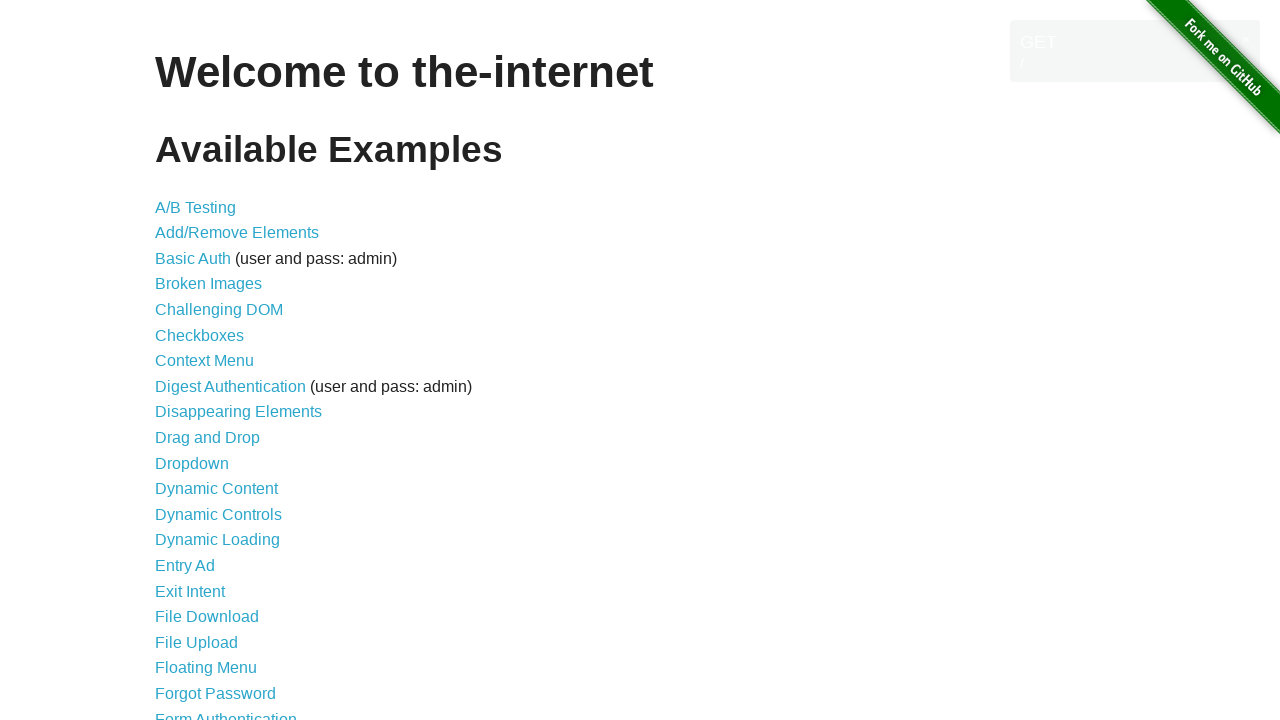

Displayed error growl notification
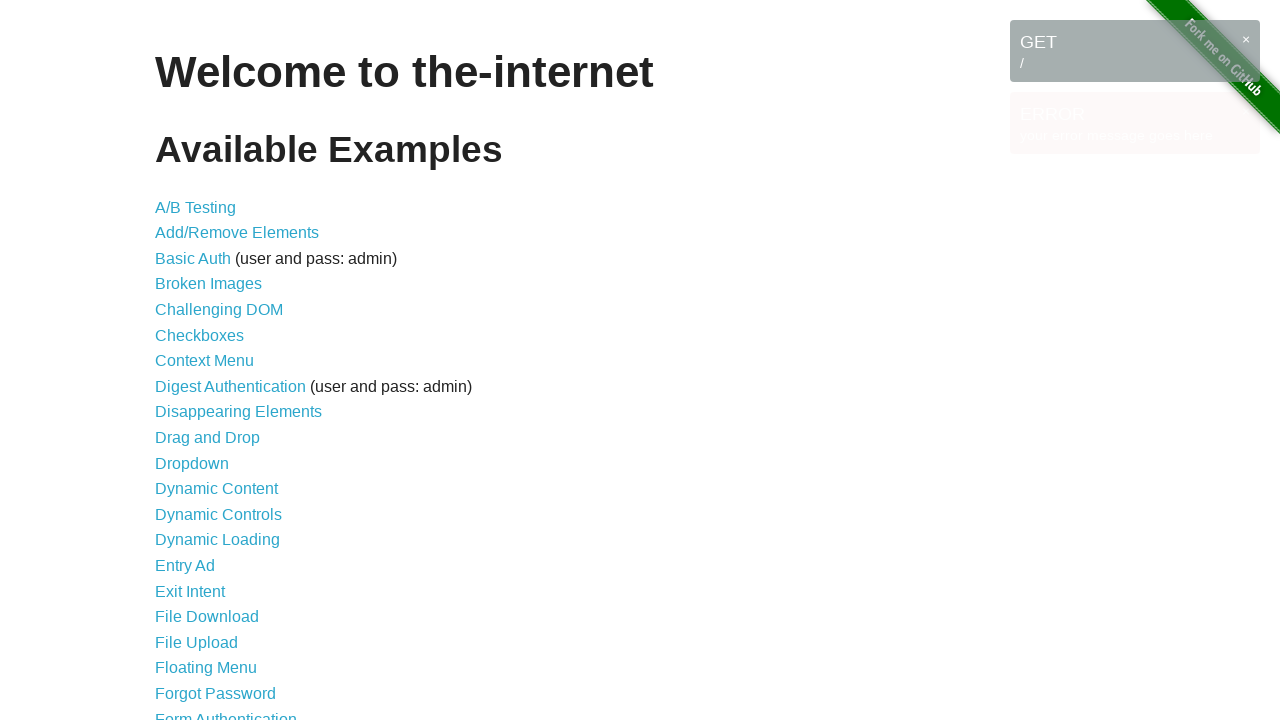

Displayed notice growl notification
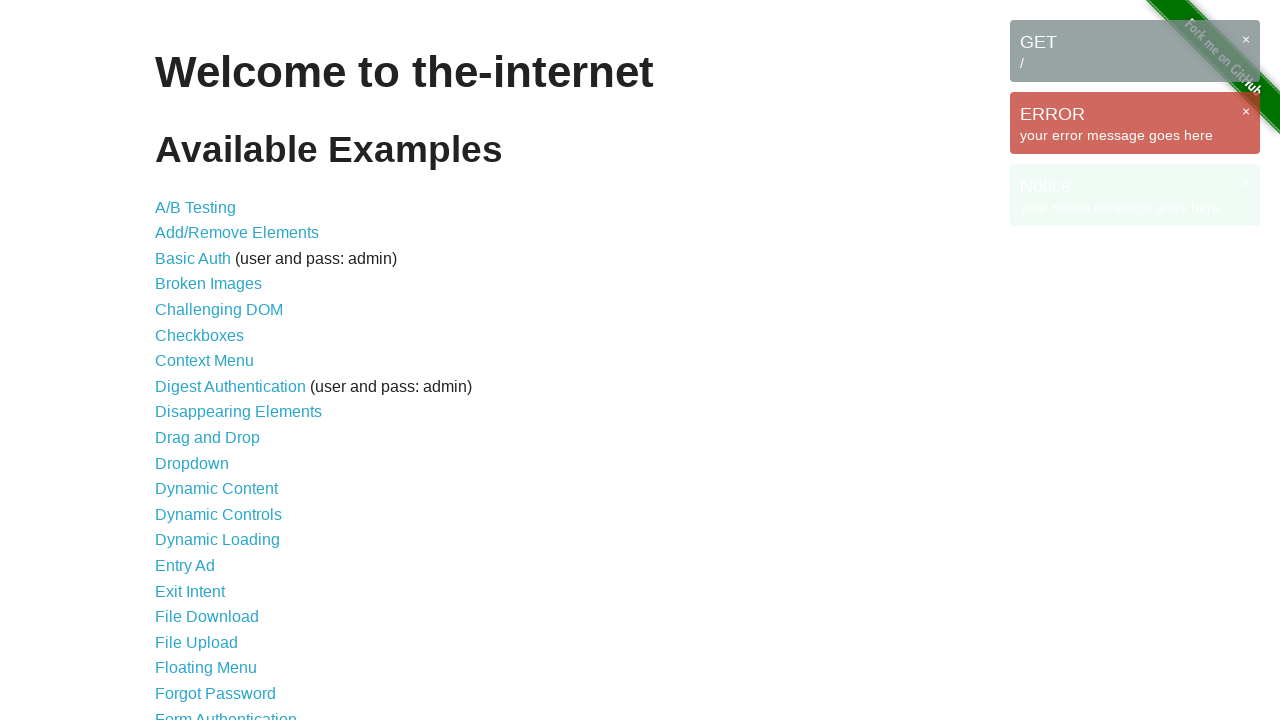

Displayed warning growl notification
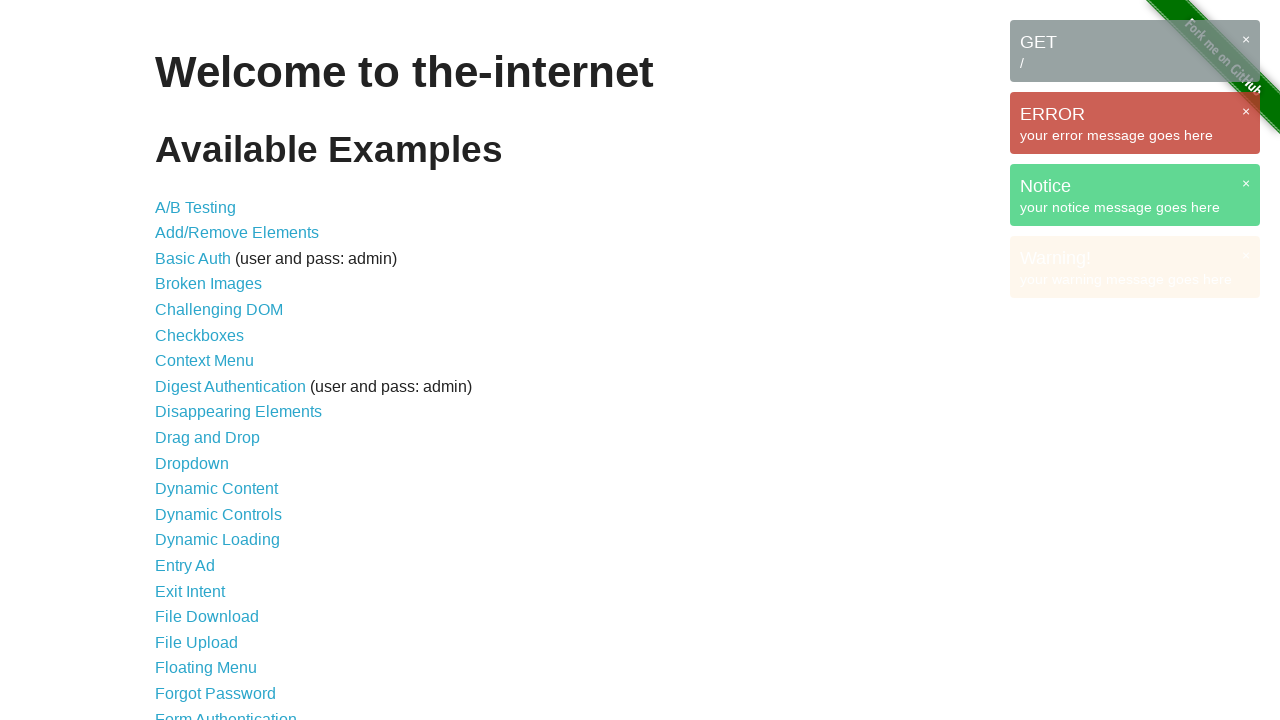

All growl notifications are visible on page
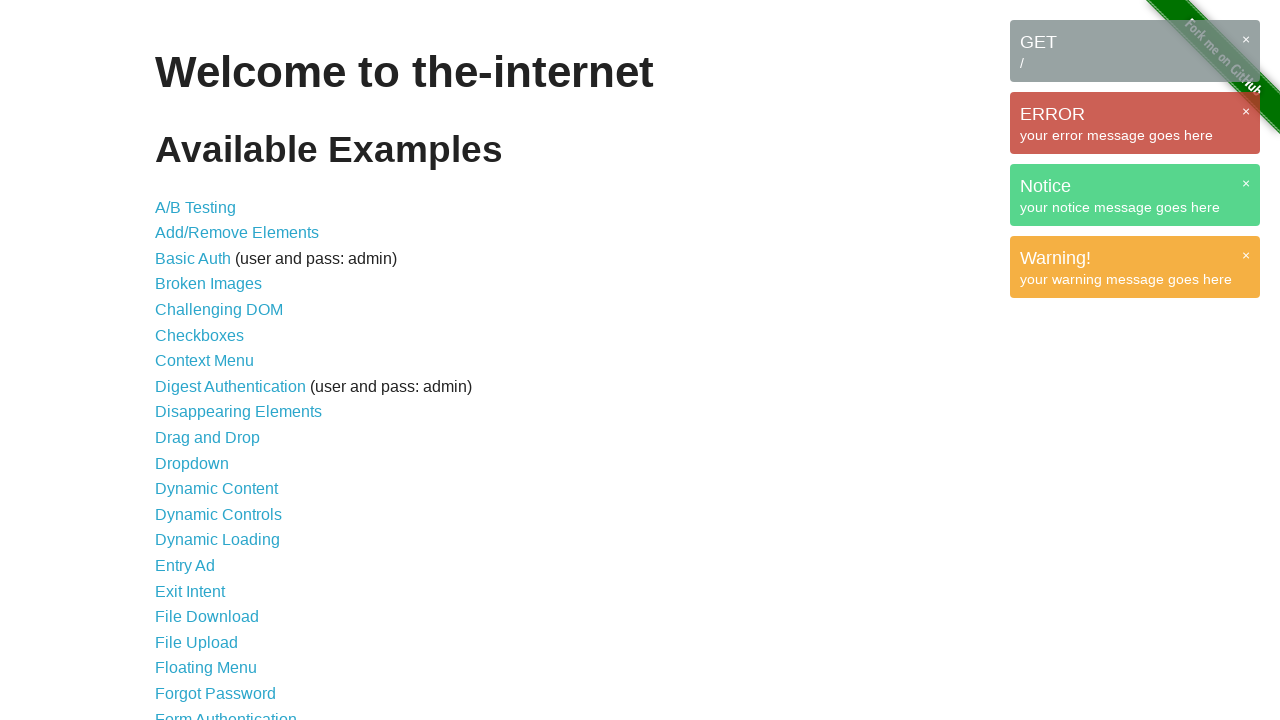

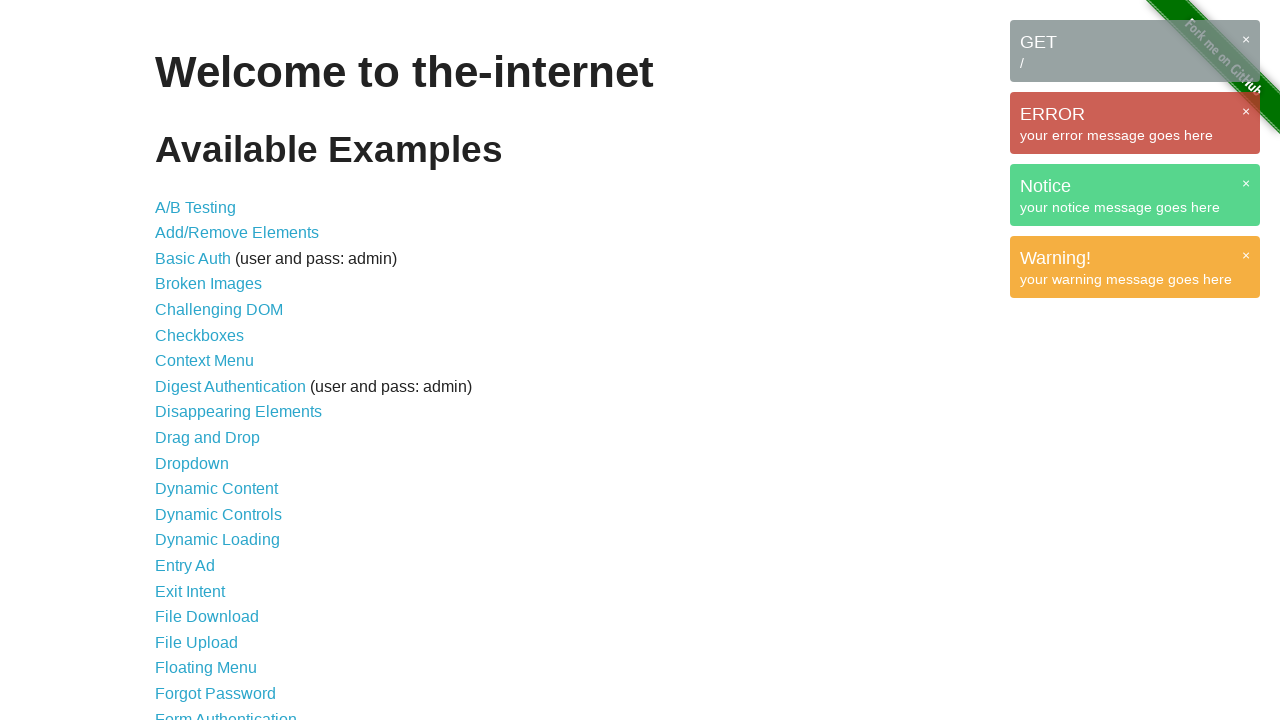